Tests last name field by entering a value and verifying it was entered correctly

Starting URL: http://formy-project.herokuapp.com/form

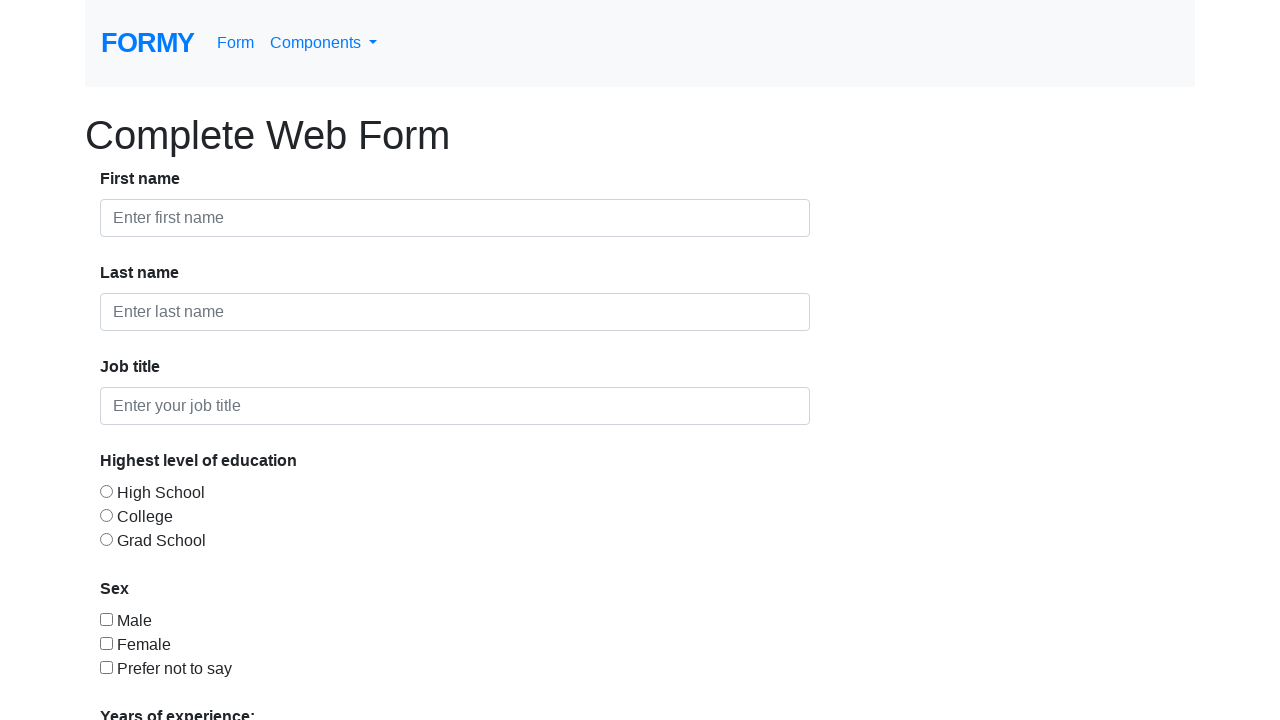

Filled last name field with 'Showeter' on #last-name
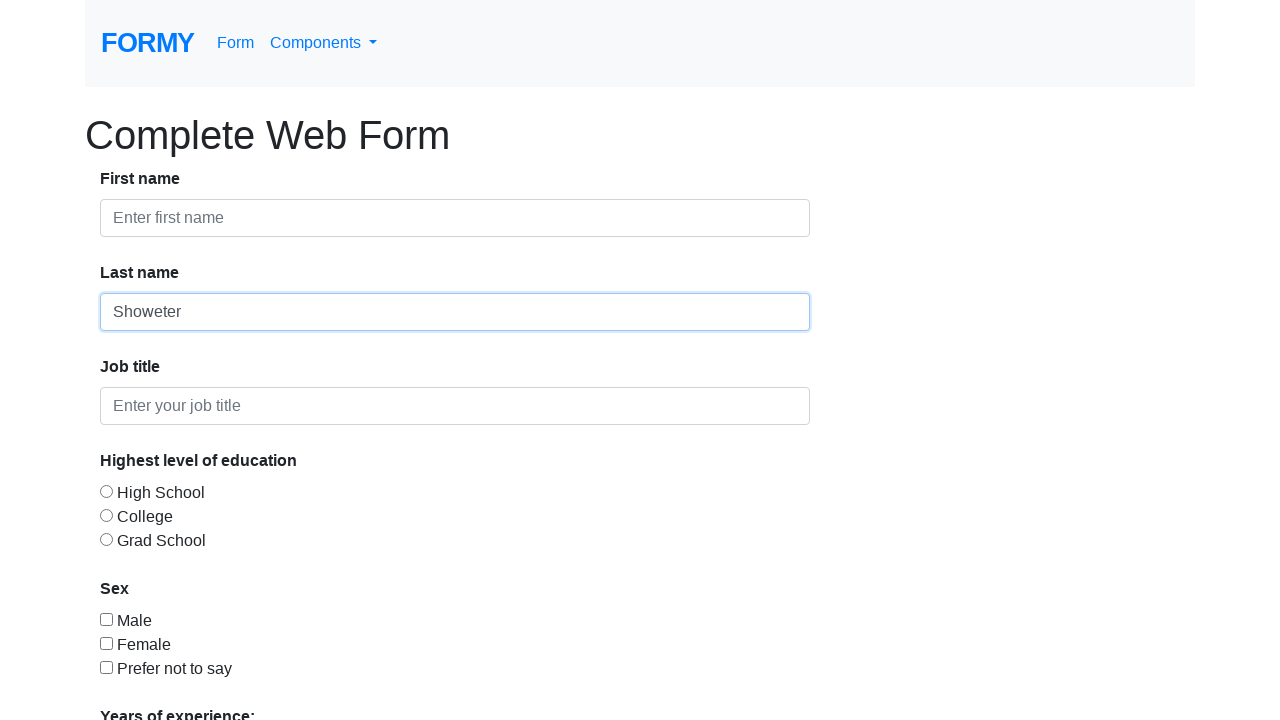

Verified last name field contains 'Showeter'
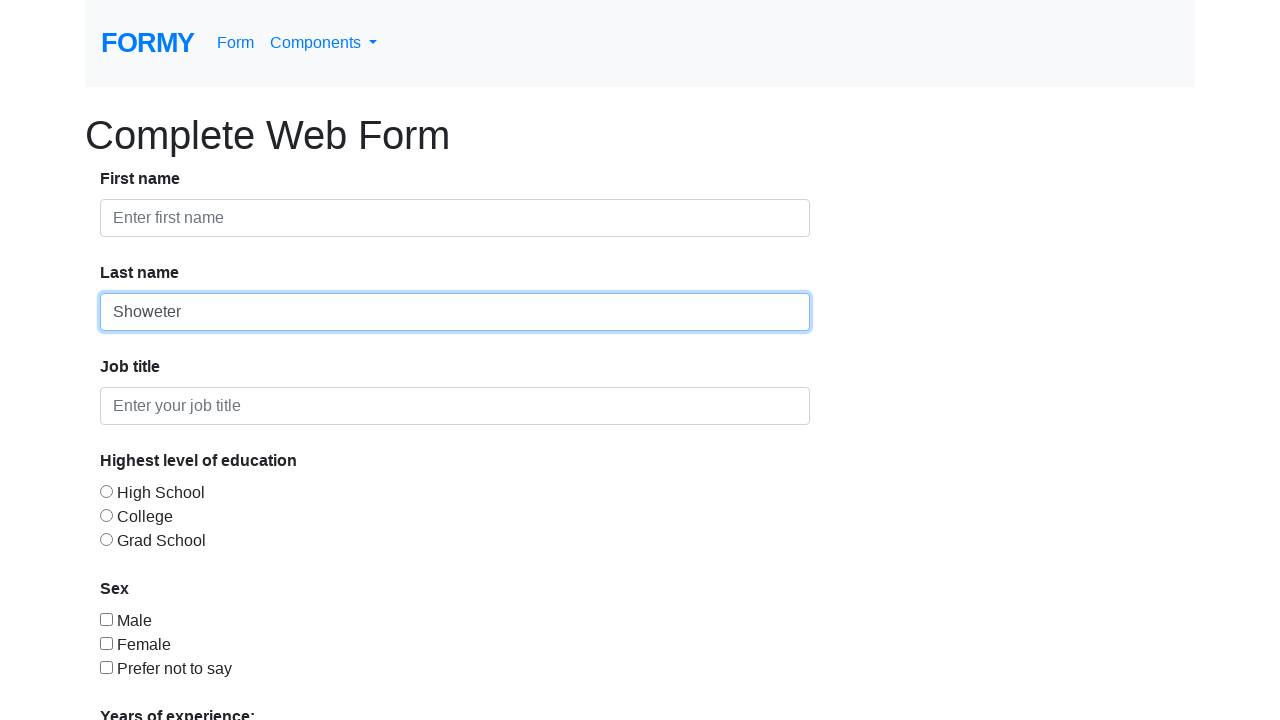

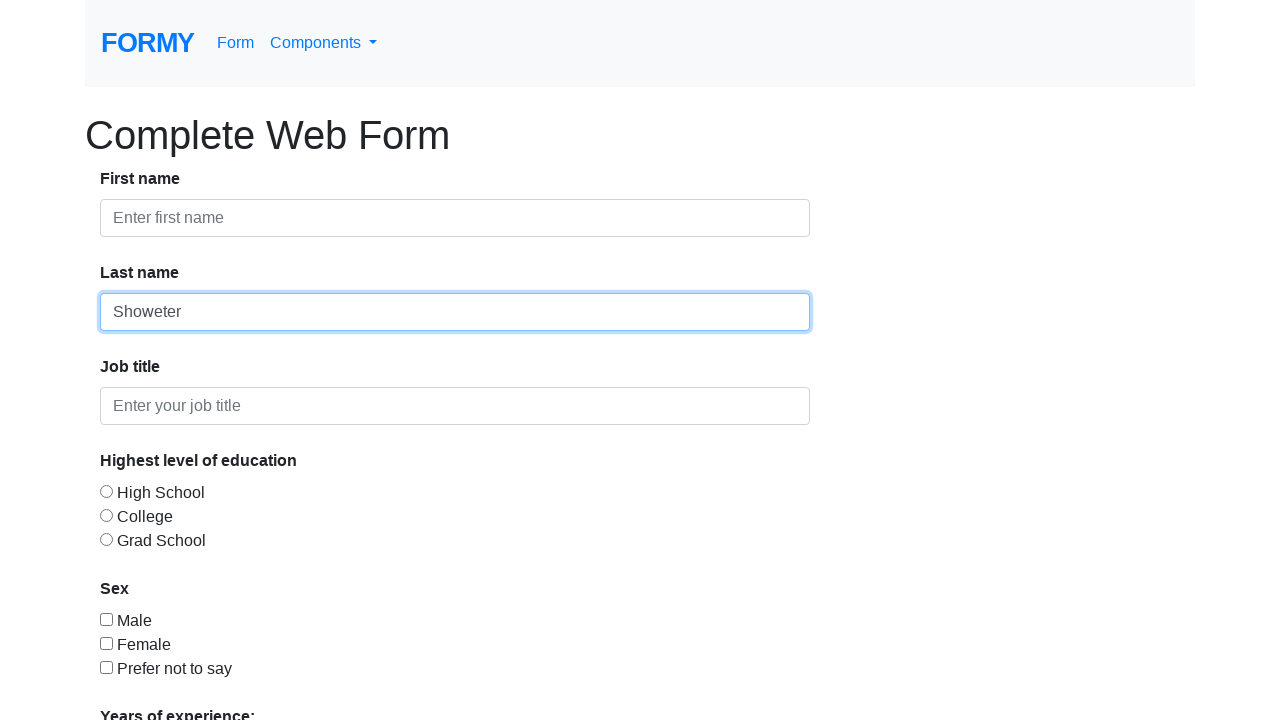